Tests checkbox functionality by checking and unchecking a checkbox, verifying its state after each action, and counting total checkboxes on the page

Starting URL: https://rahulshettyacademy.com/AutomationPractice/

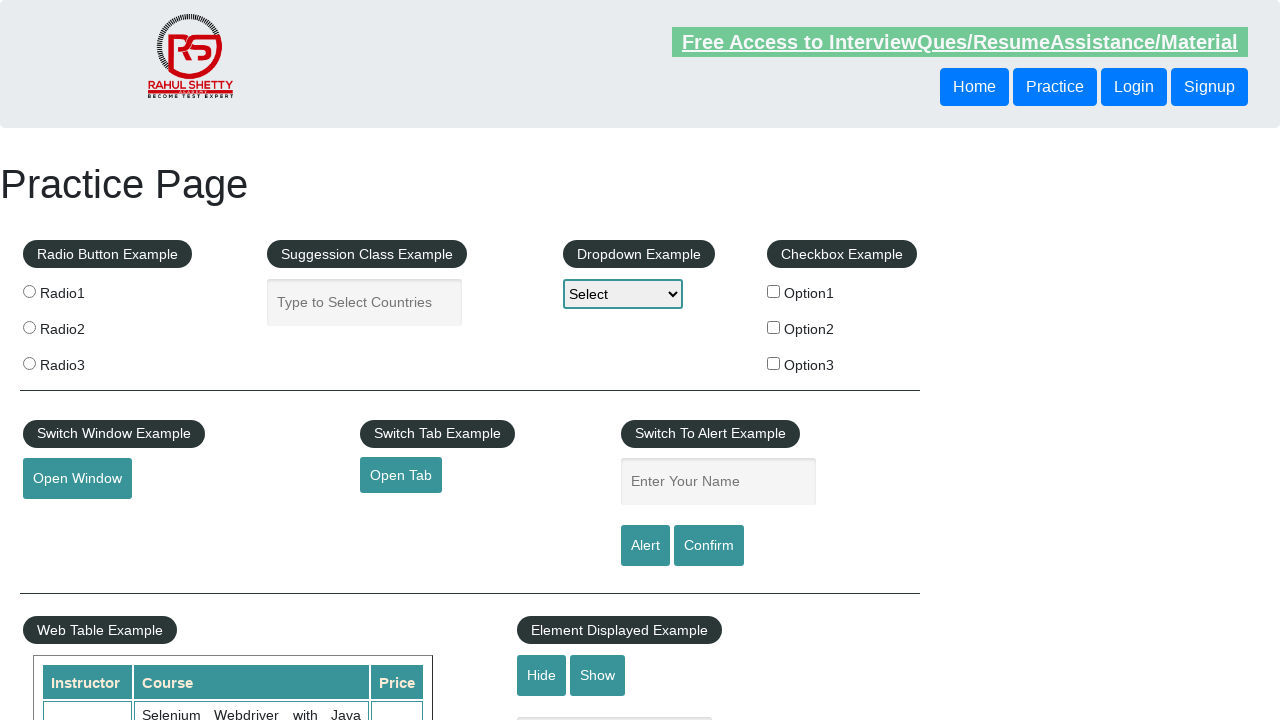

Clicked checkbox #checkBoxOption1 to check it at (774, 291) on #checkBoxOption1
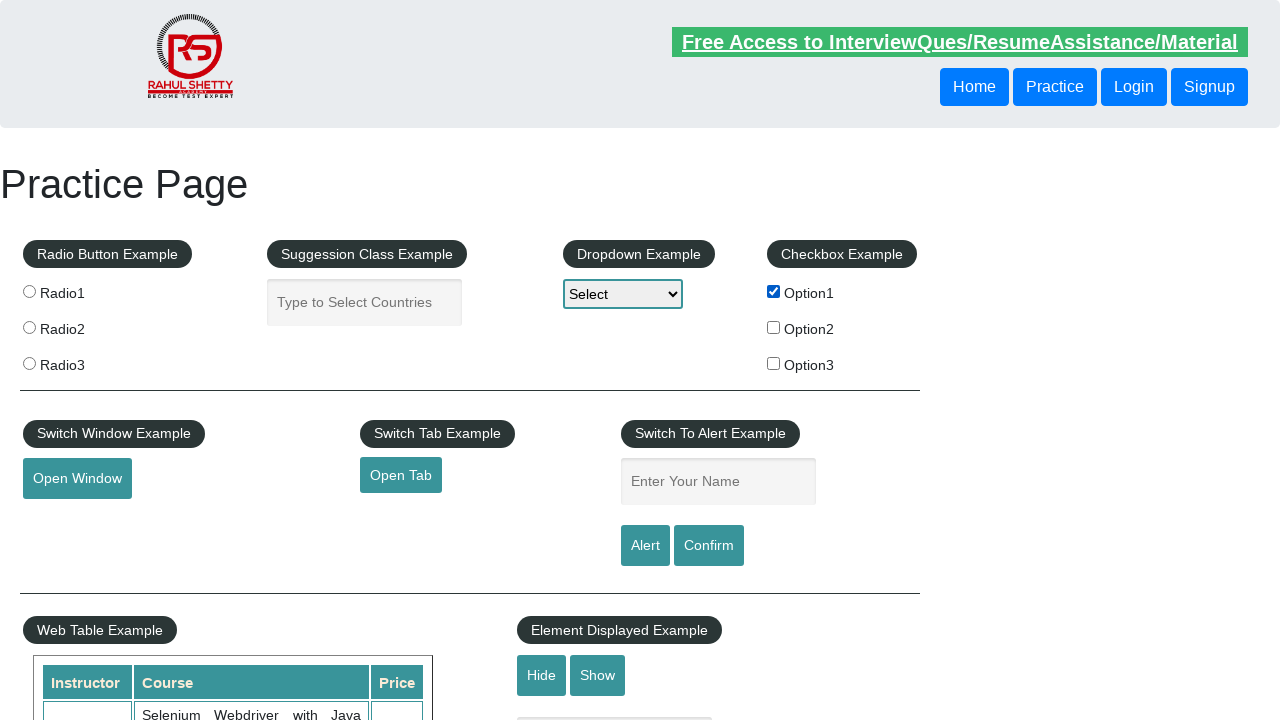

Verified checkbox #checkBoxOption1 is checked
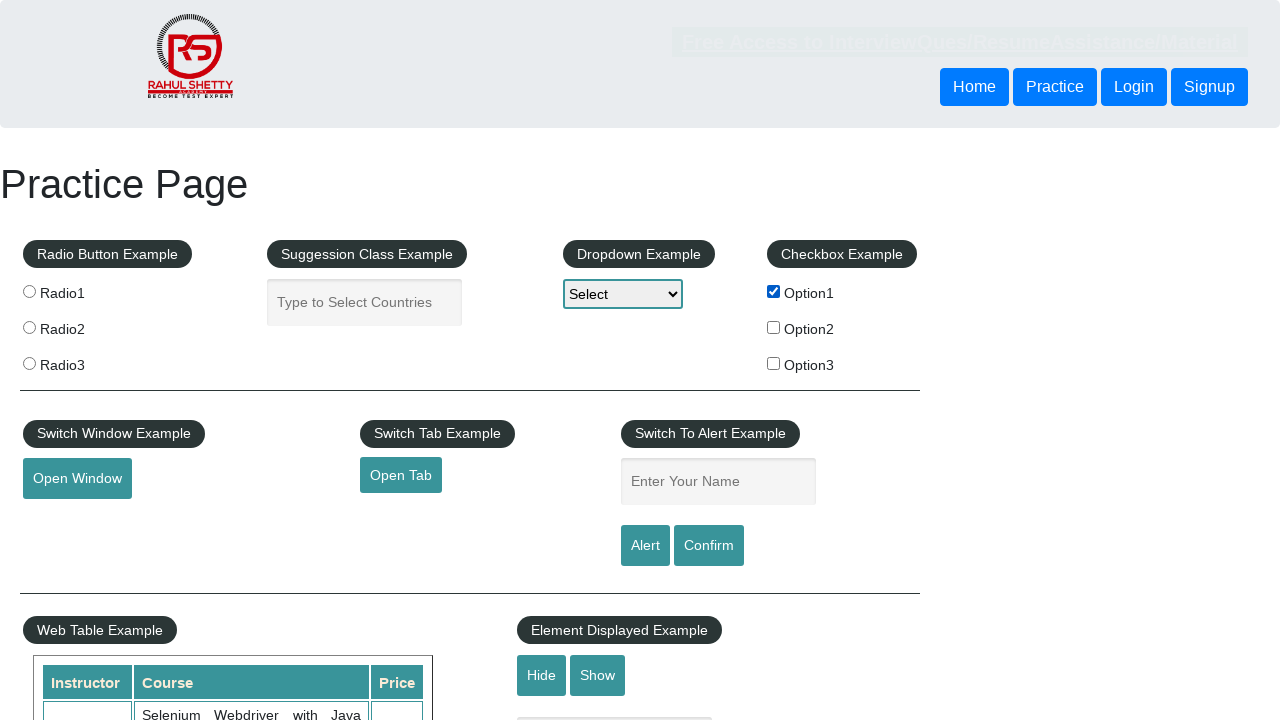

Clicked checkbox #checkBoxOption1 to uncheck it at (774, 291) on #checkBoxOption1
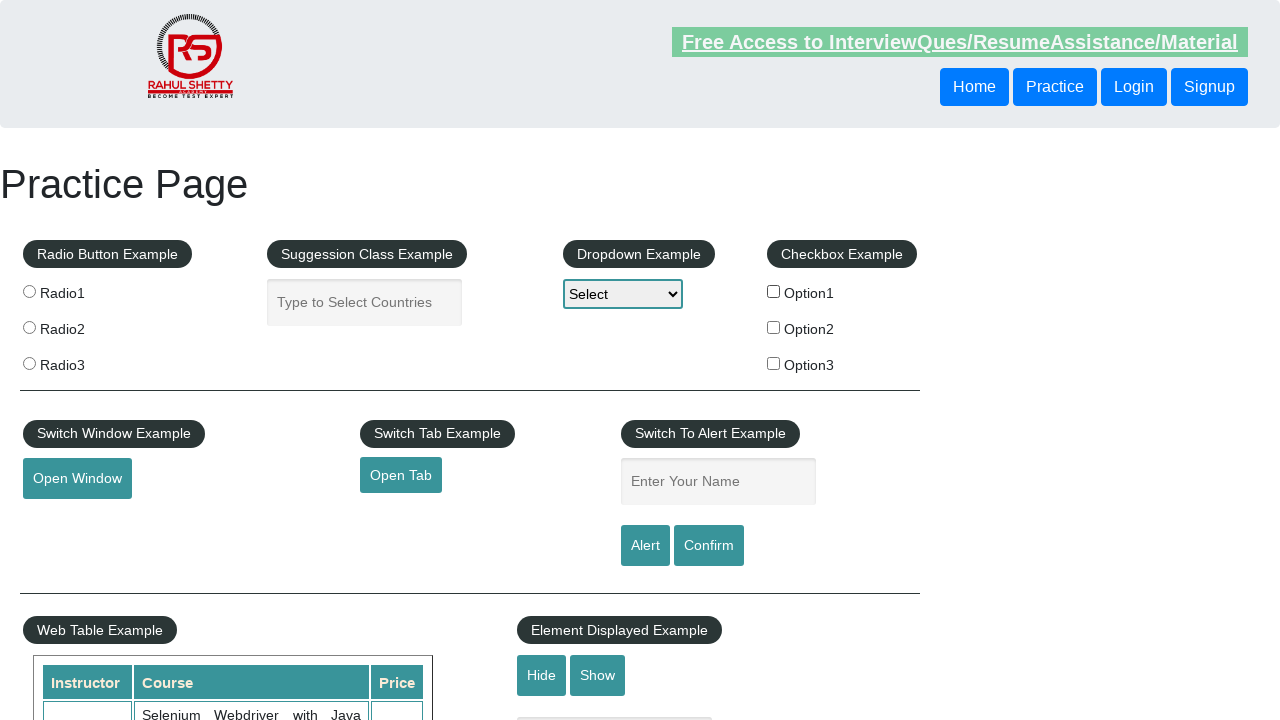

Verified checkbox #checkBoxOption1 is unchecked
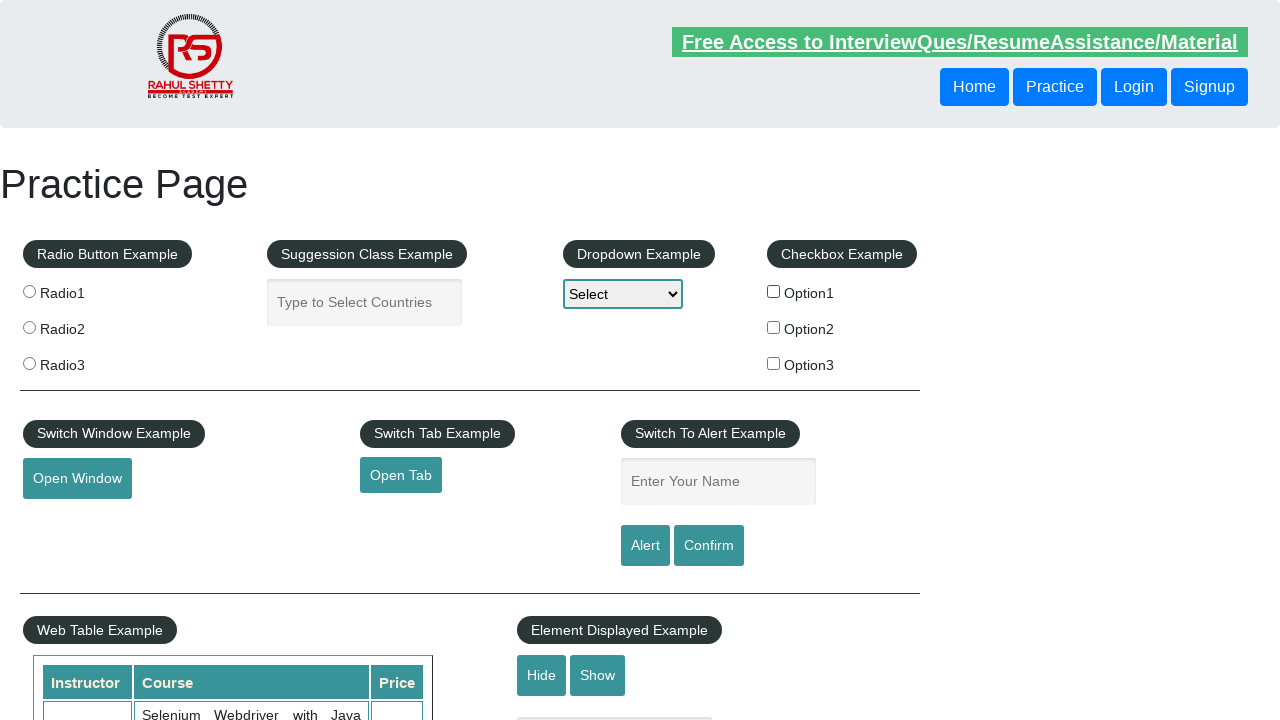

Counted total checkboxes on page: 3
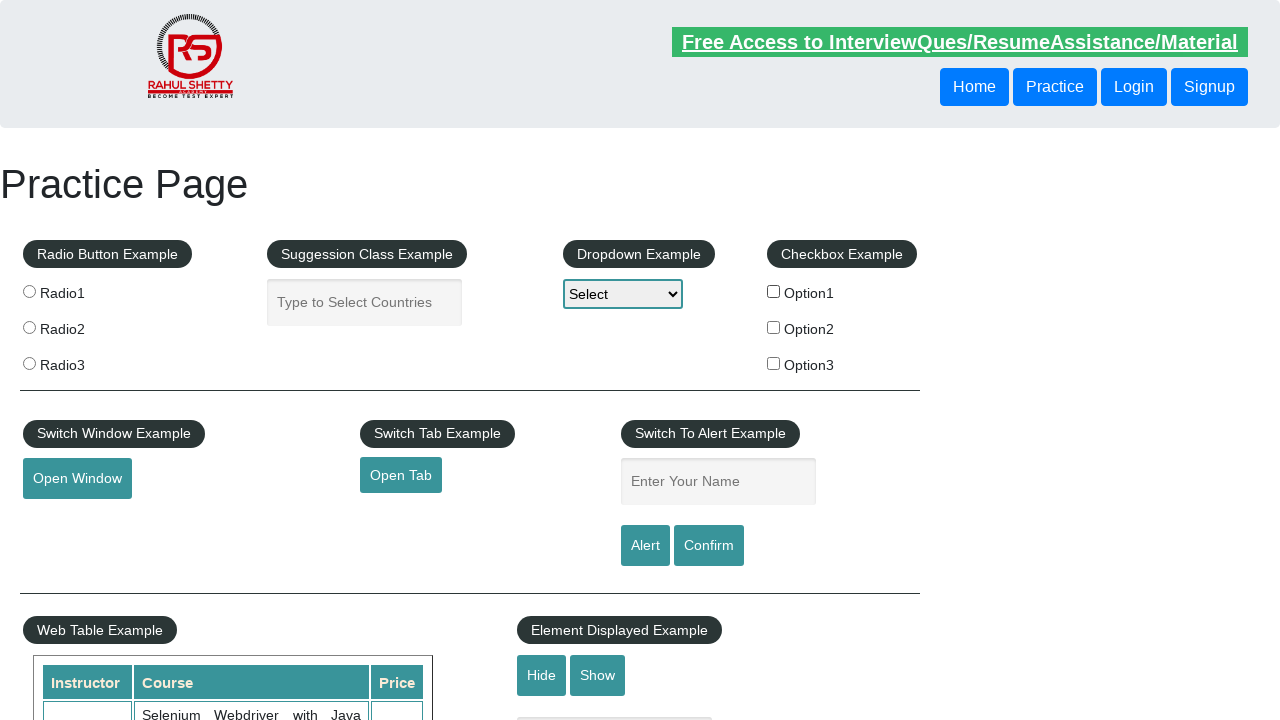

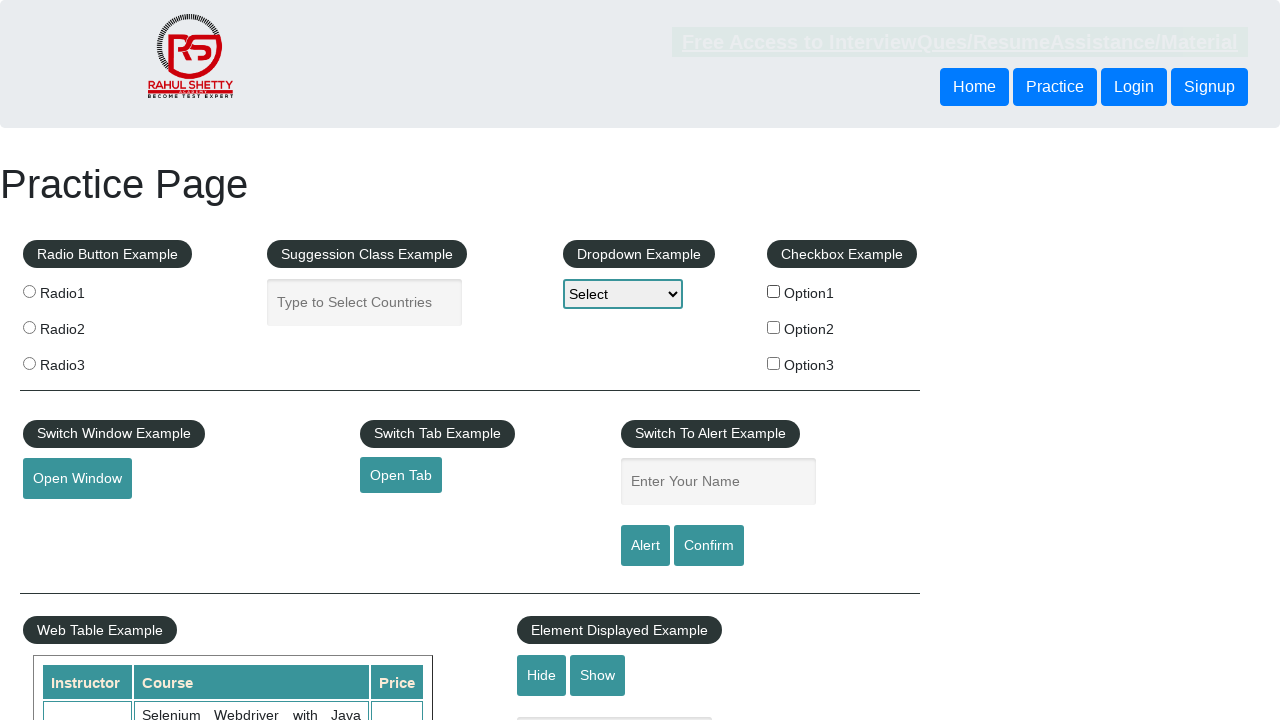